Tests dynamic button clicking functionality by clicking buttons in sequence (start, one, two, three) as they become enabled, then verifies the success message appears

Starting URL: https://testpages.herokuapp.com/styled/dynamic-buttons-disabled.html

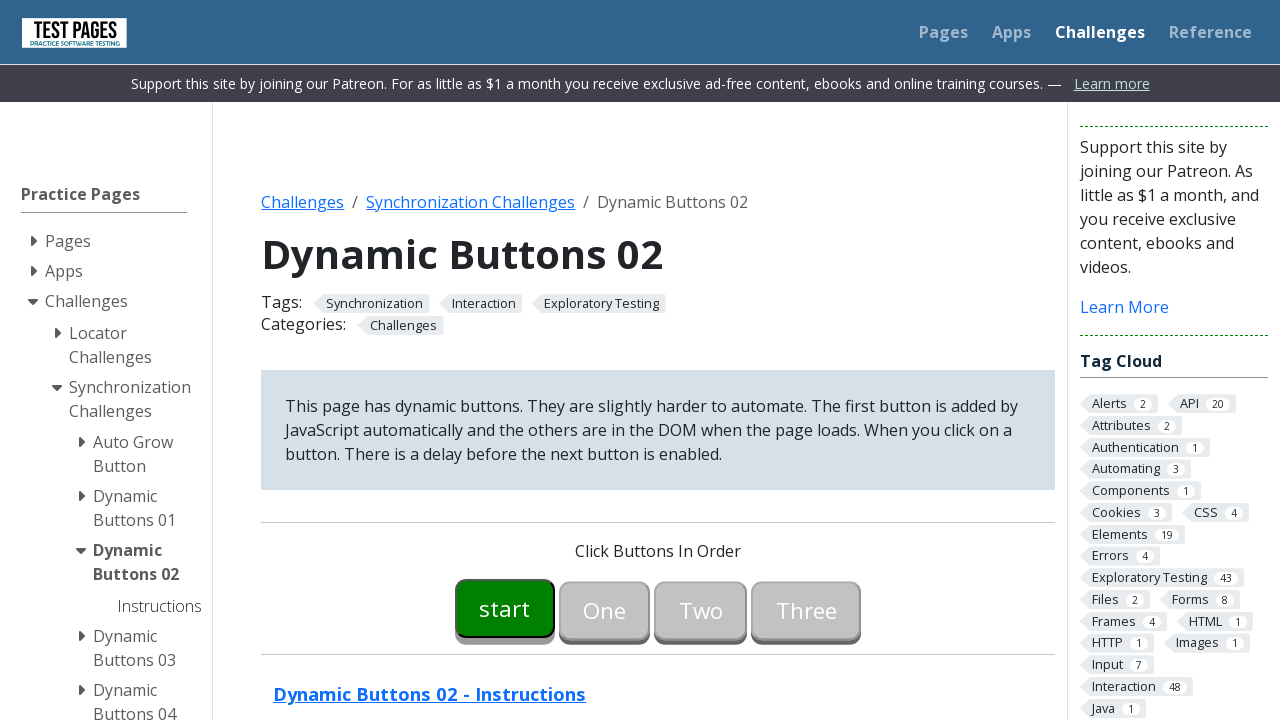

Clicked the start button at (505, 608) on #button00
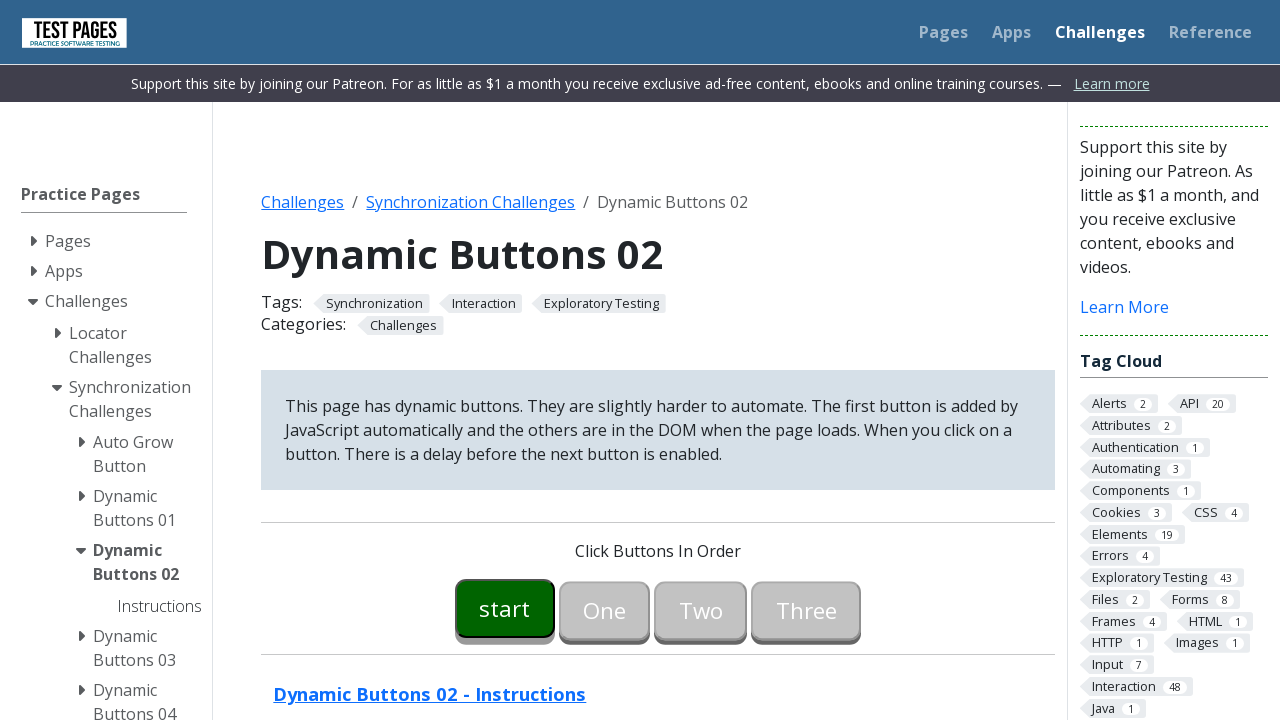

Waited for button one to be enabled
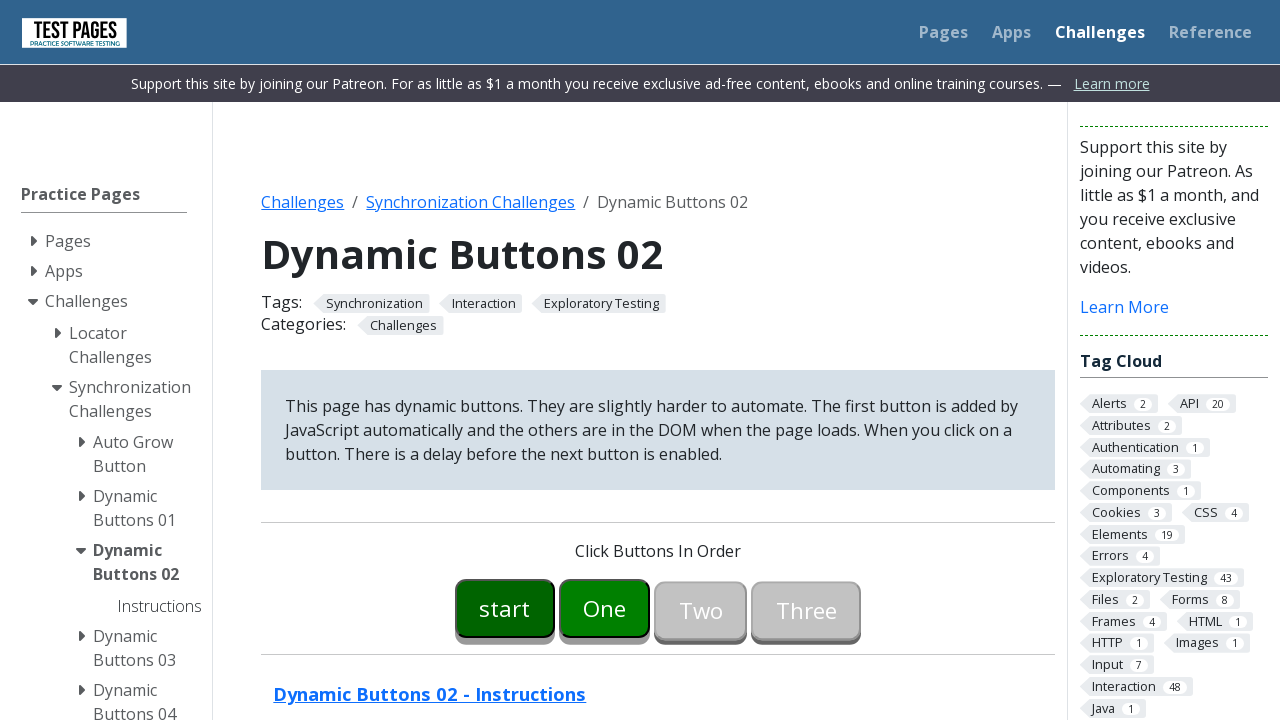

Clicked button one at (605, 608) on #button01
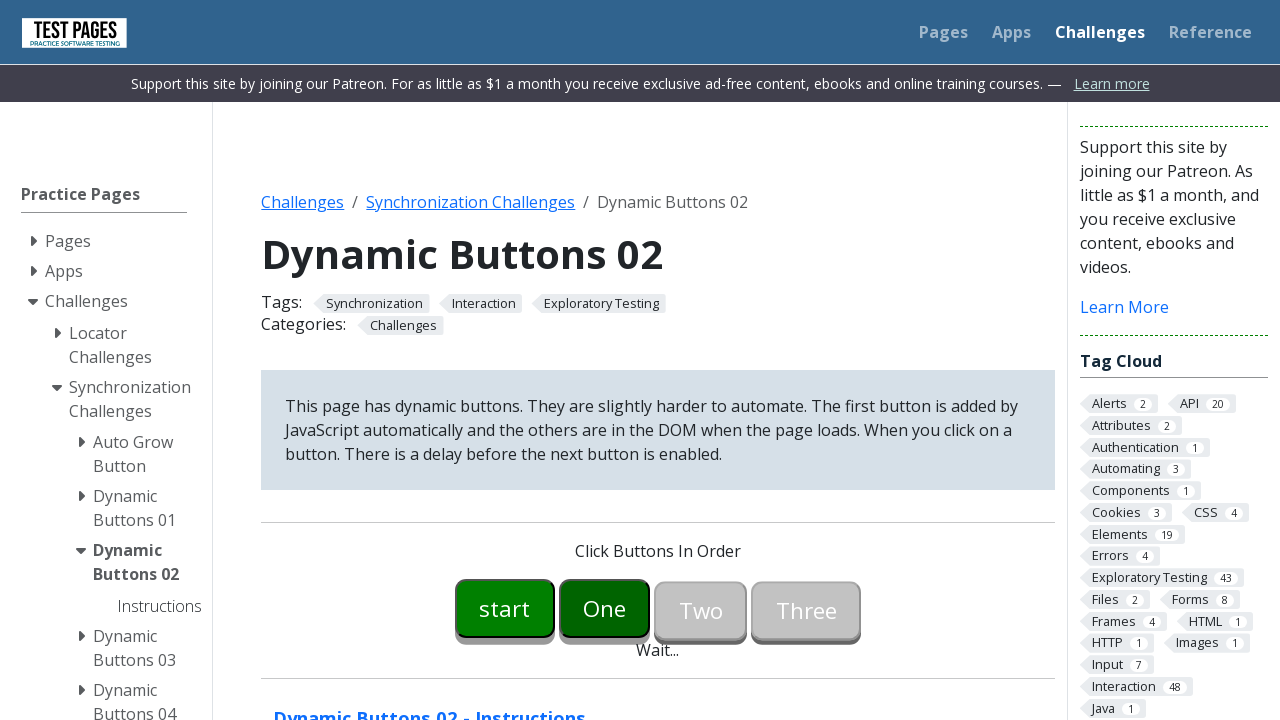

Waited for button two to be enabled
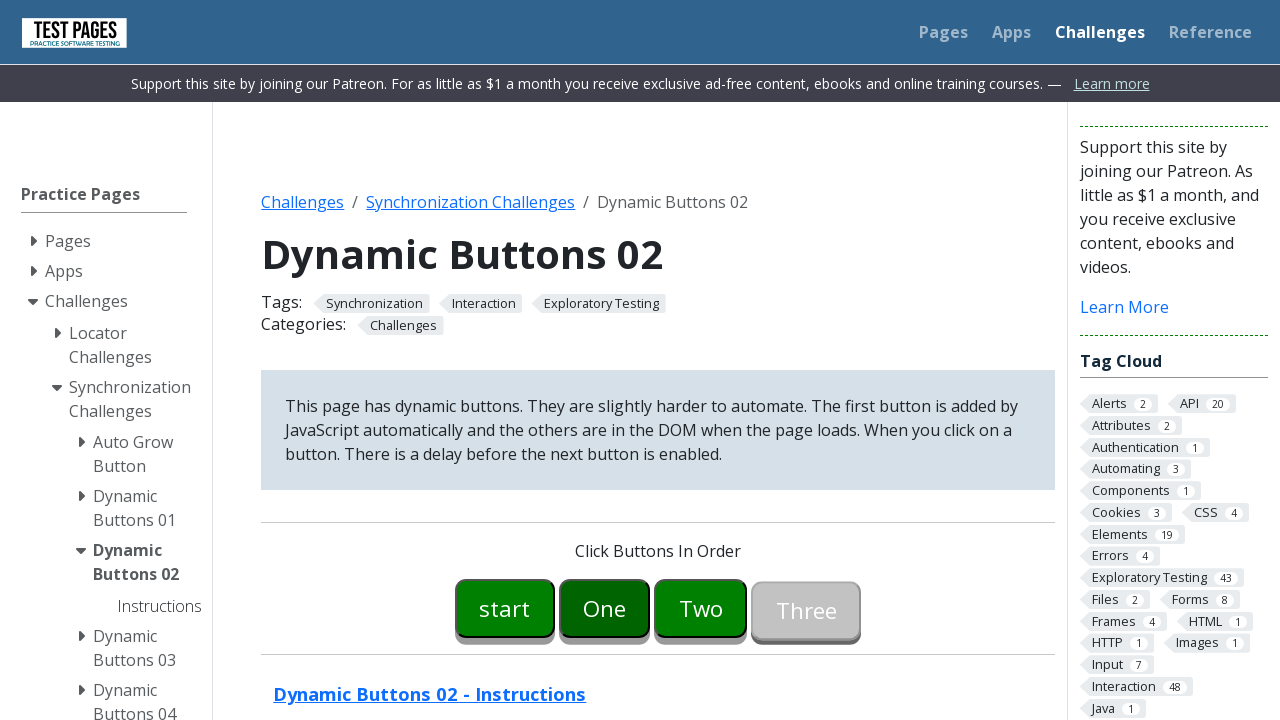

Clicked button two at (701, 608) on #button02
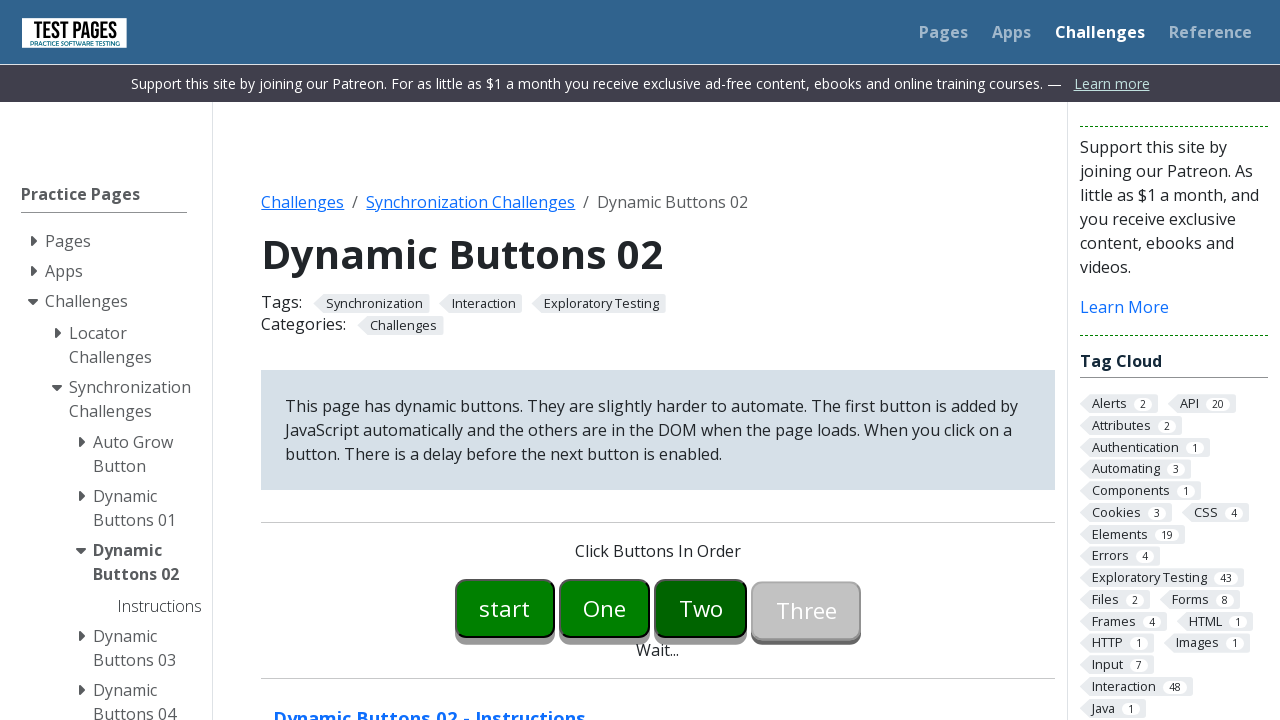

Waited for button three to be enabled
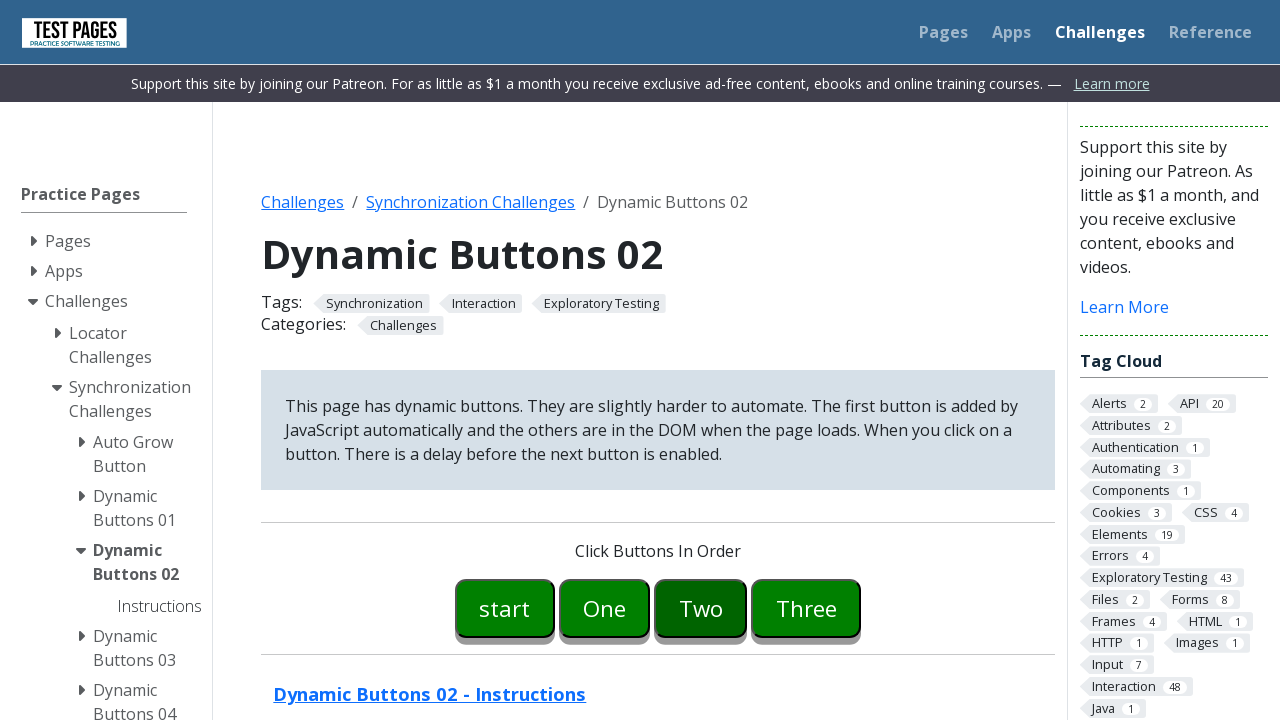

Clicked button three at (806, 608) on #button03
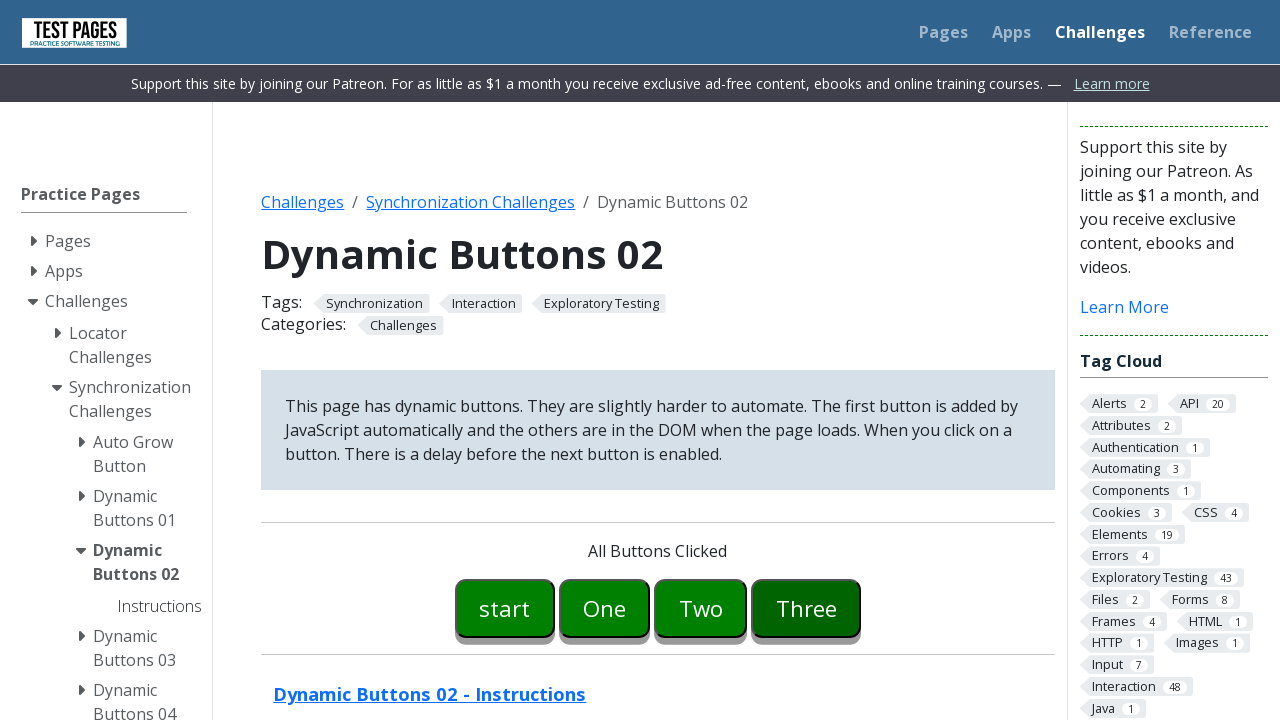

Success message element loaded
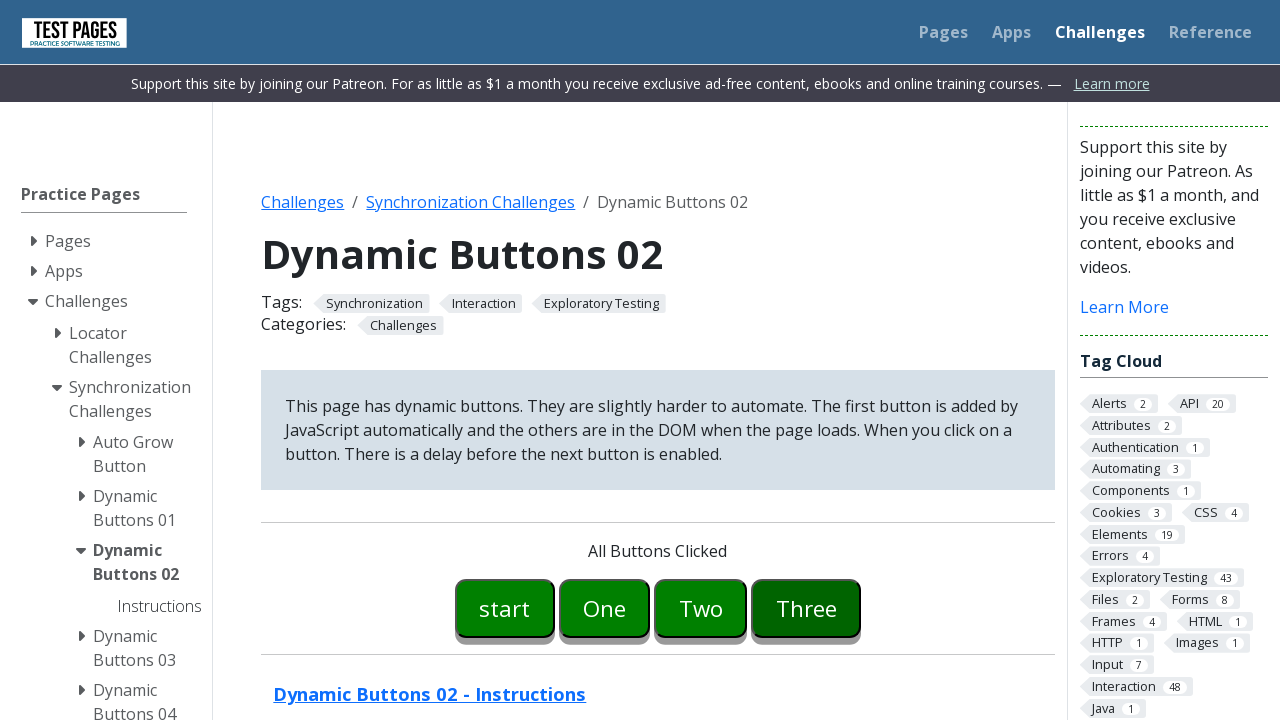

Verified success message displays 'All Buttons Clicked'
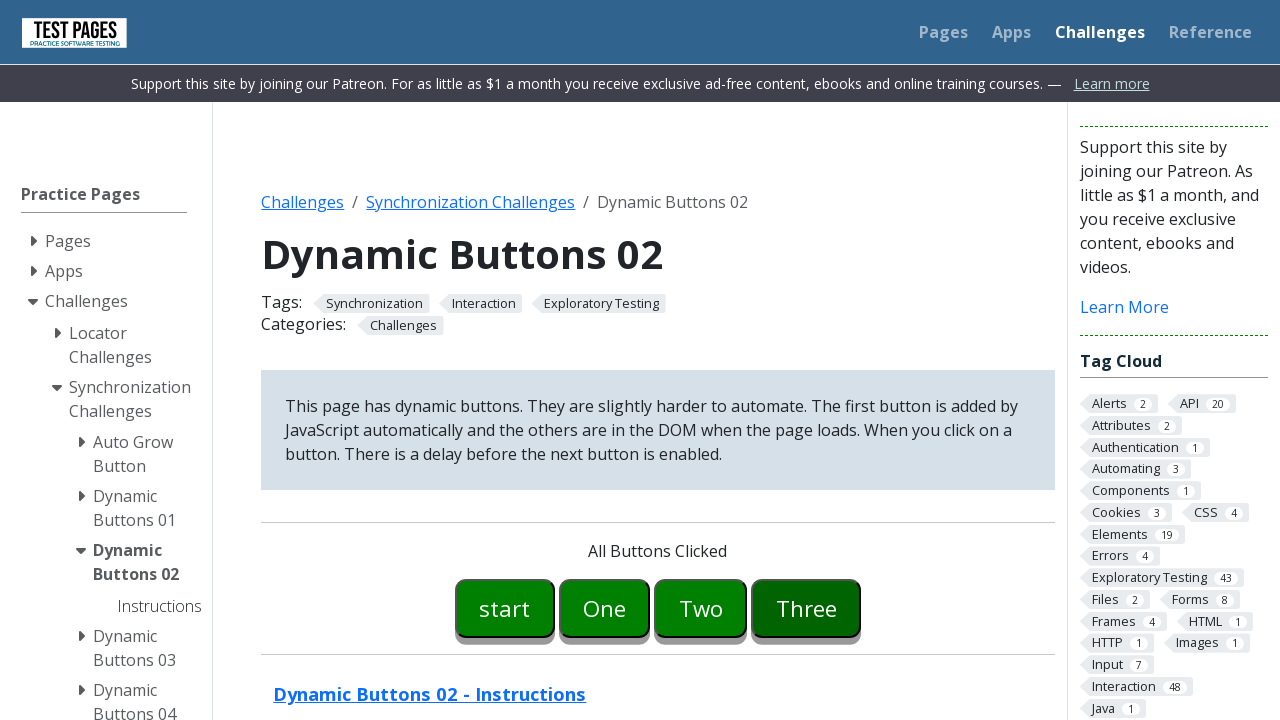

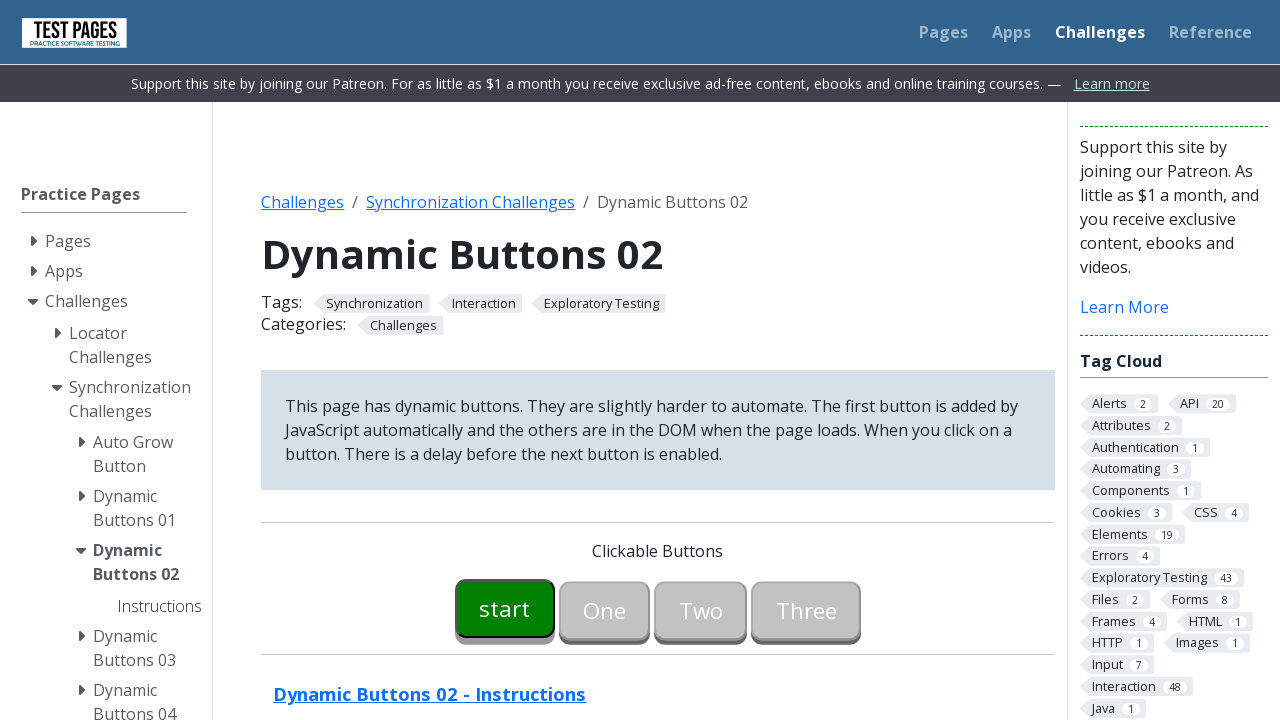